Navigates to a website and clicks on the login menu to access the login form

Starting URL: http://www.chaojiying.com/

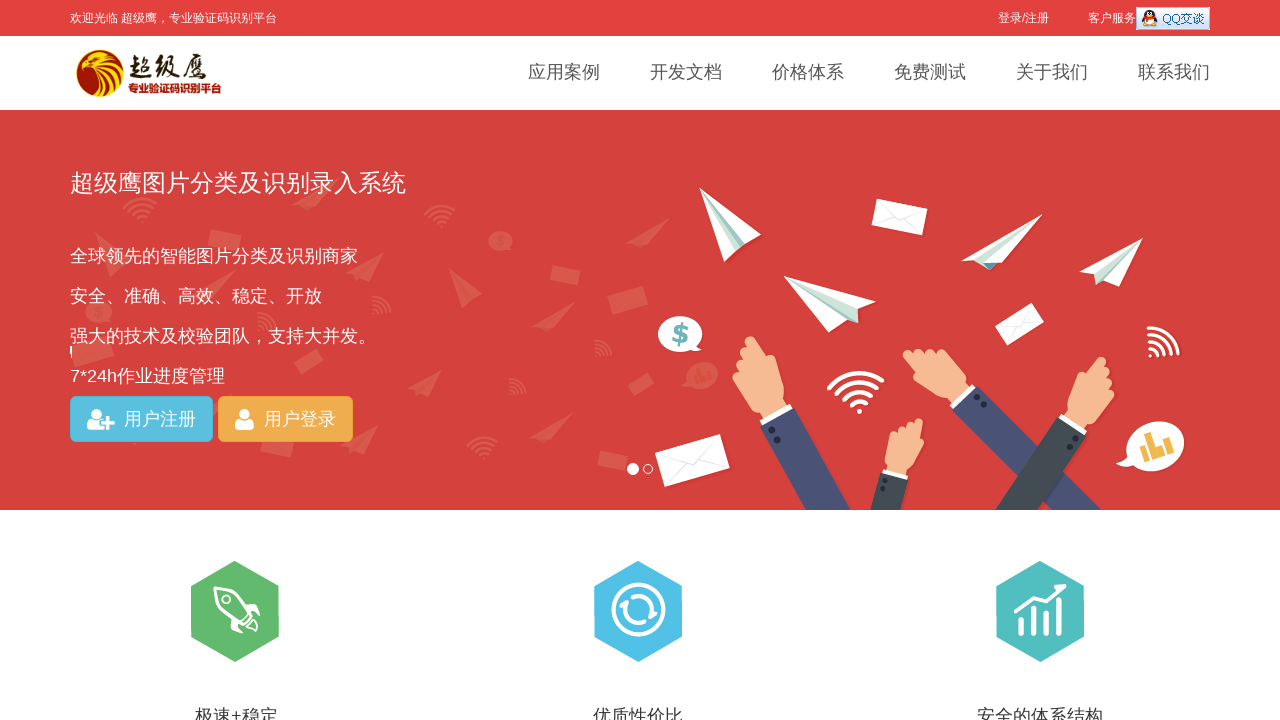

Clicked on login menu at (1023, 18) on #login-register > a
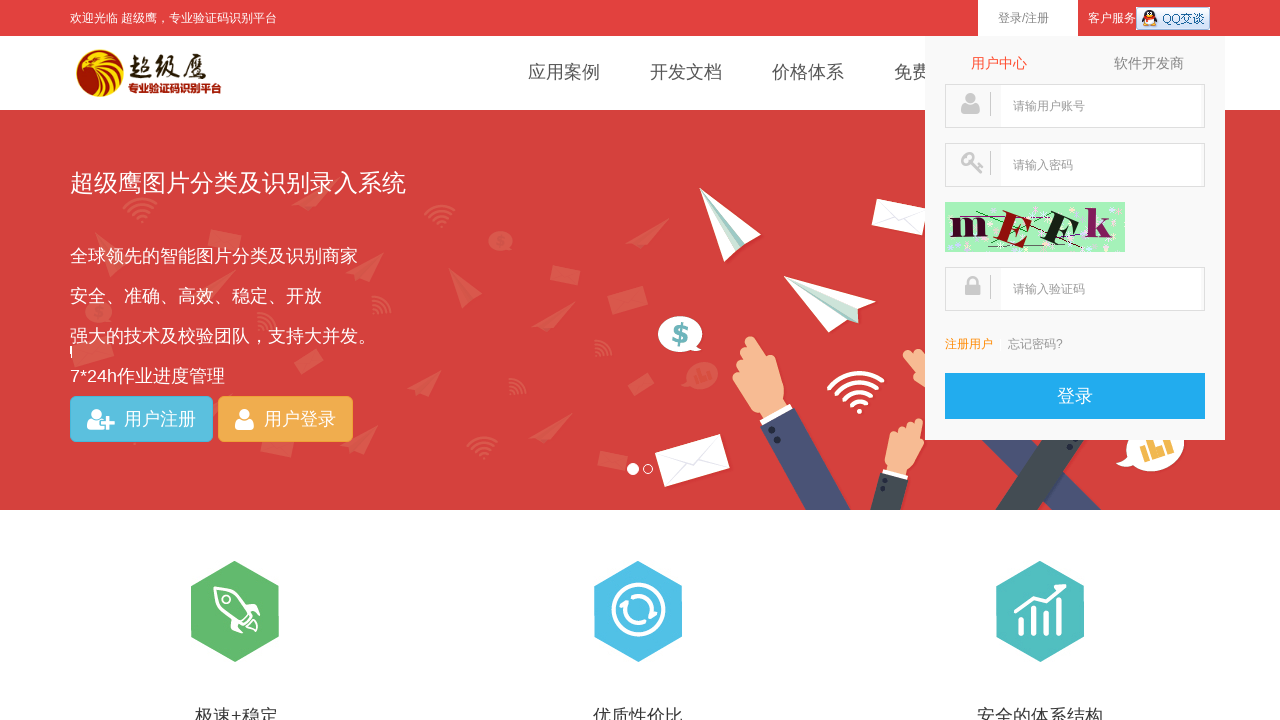

Login form appeared with CAPTCHA image
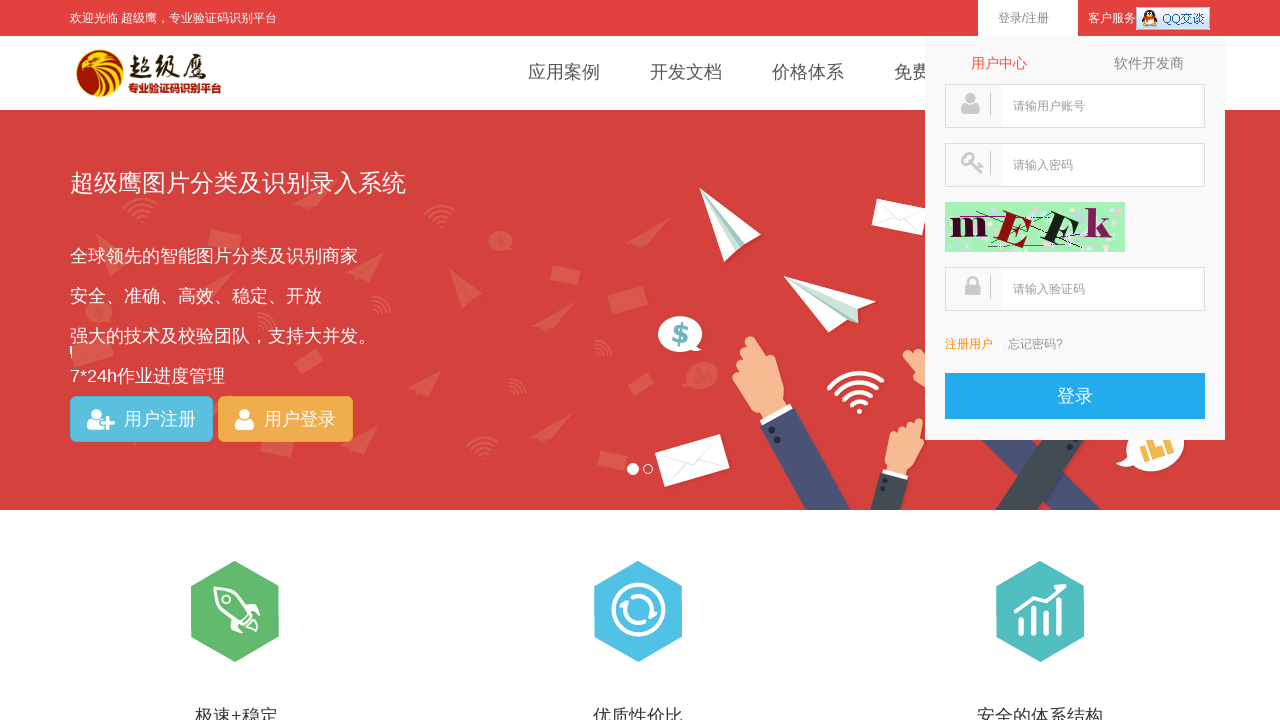

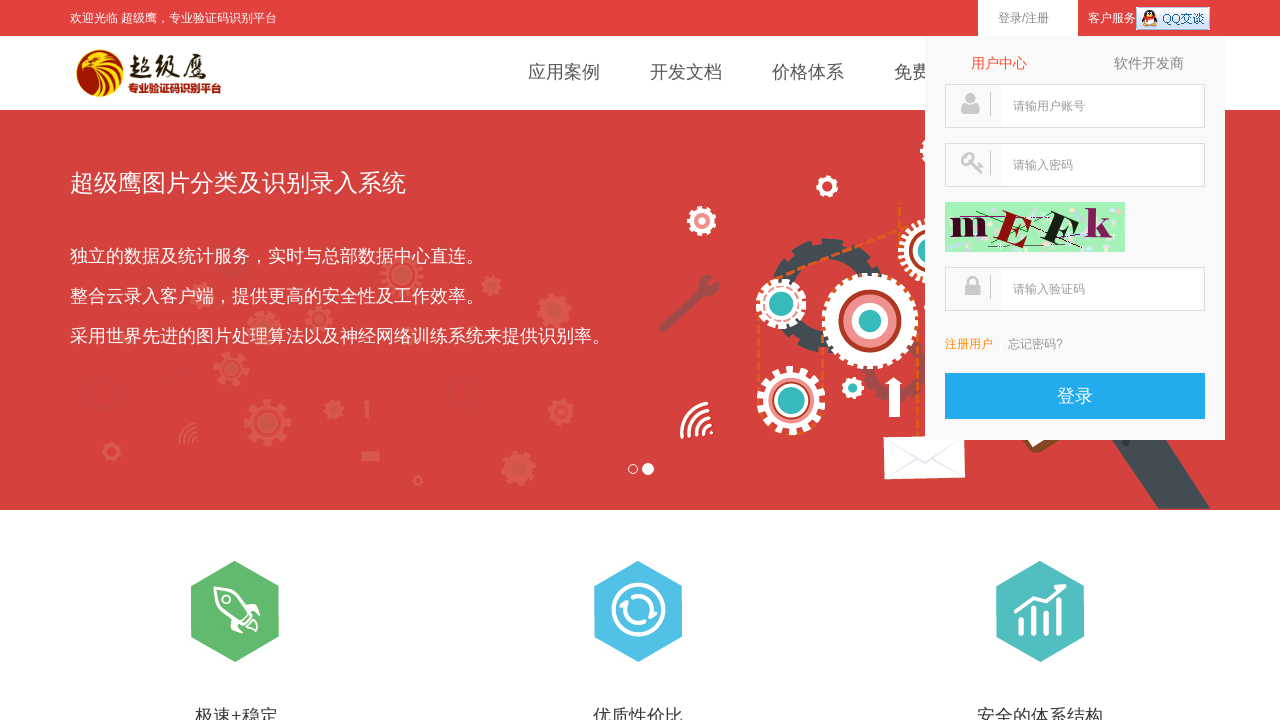